Navigates to team page and verifies the three author names are displayed correctly

Starting URL: http://www.99-bottles-of-beer.net/

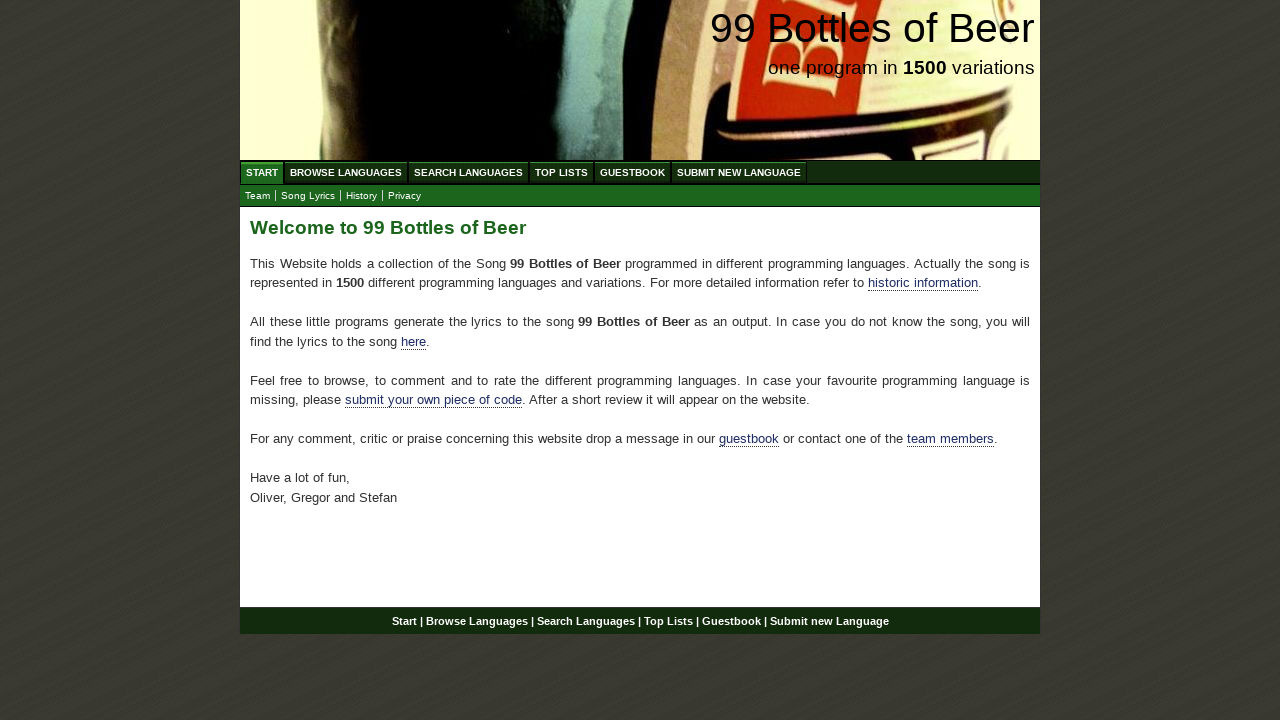

Clicked on team link at (258, 196) on a[href='team.html']
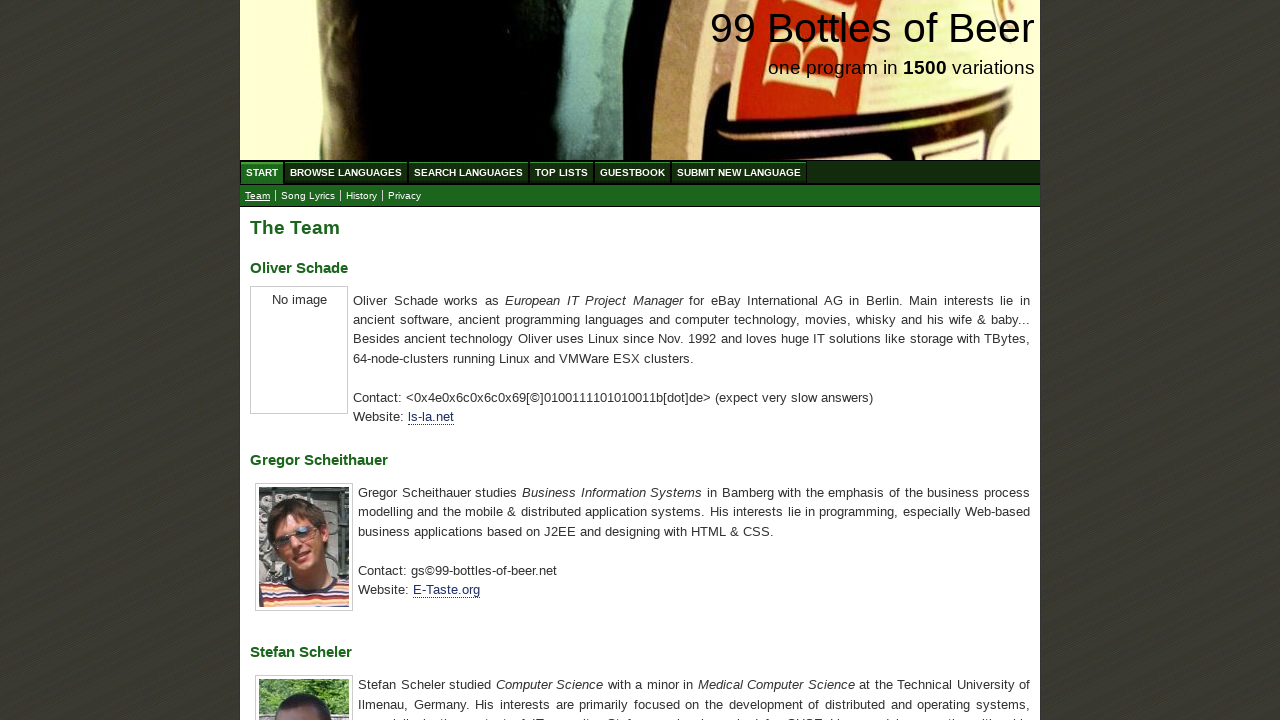

Team page loaded - h3 elements visible
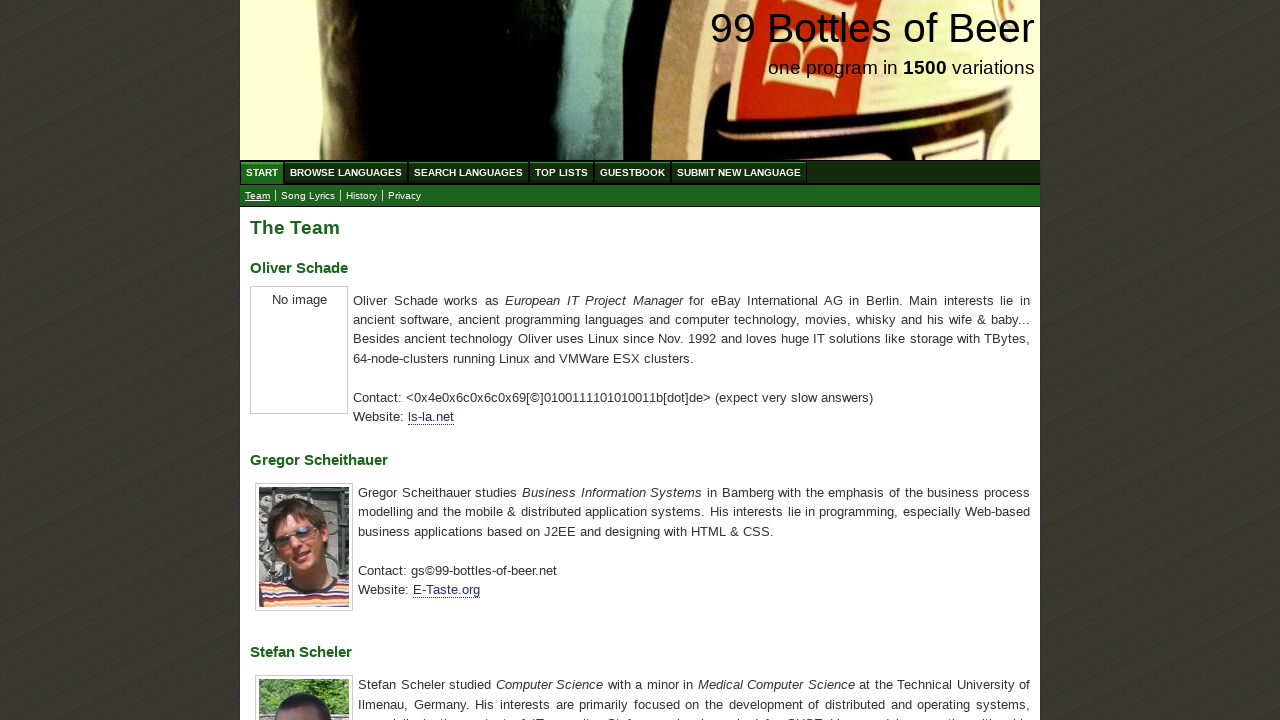

Retrieved all h3 elements containing author names
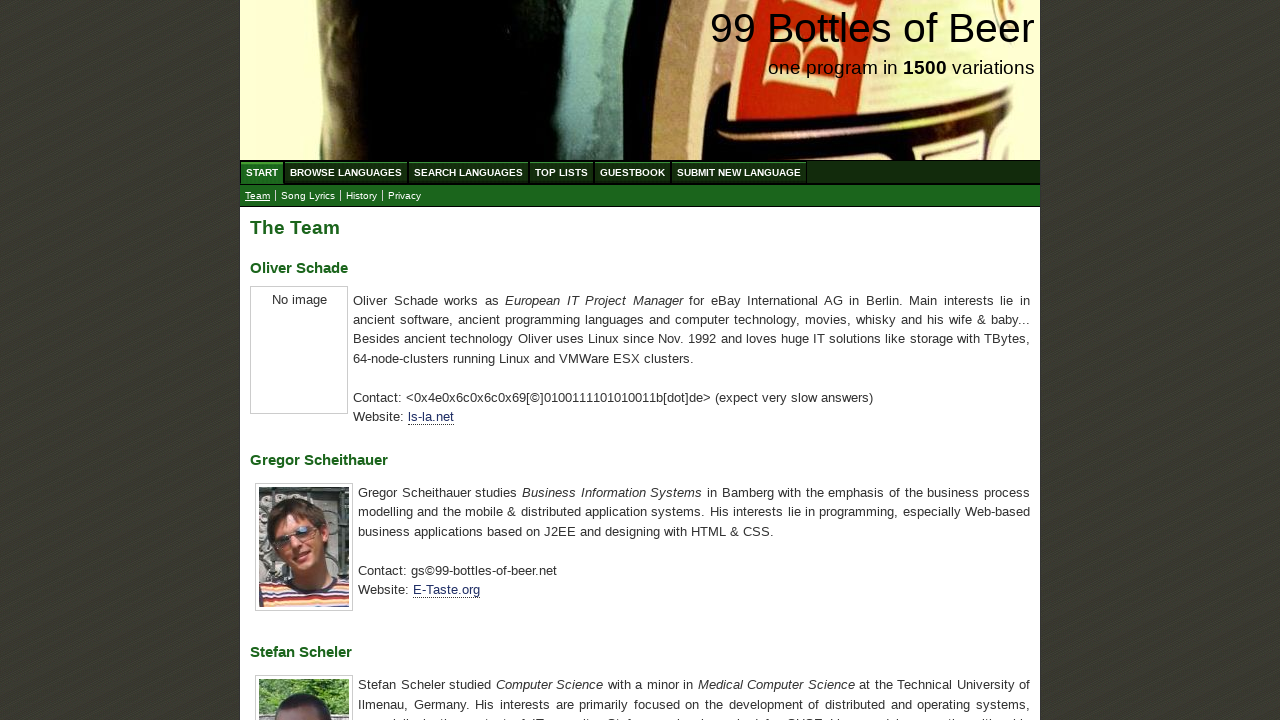

Extracted author names: ['Oliver Schade', 'Gregor Scheithauer', 'Stefan Scheler']
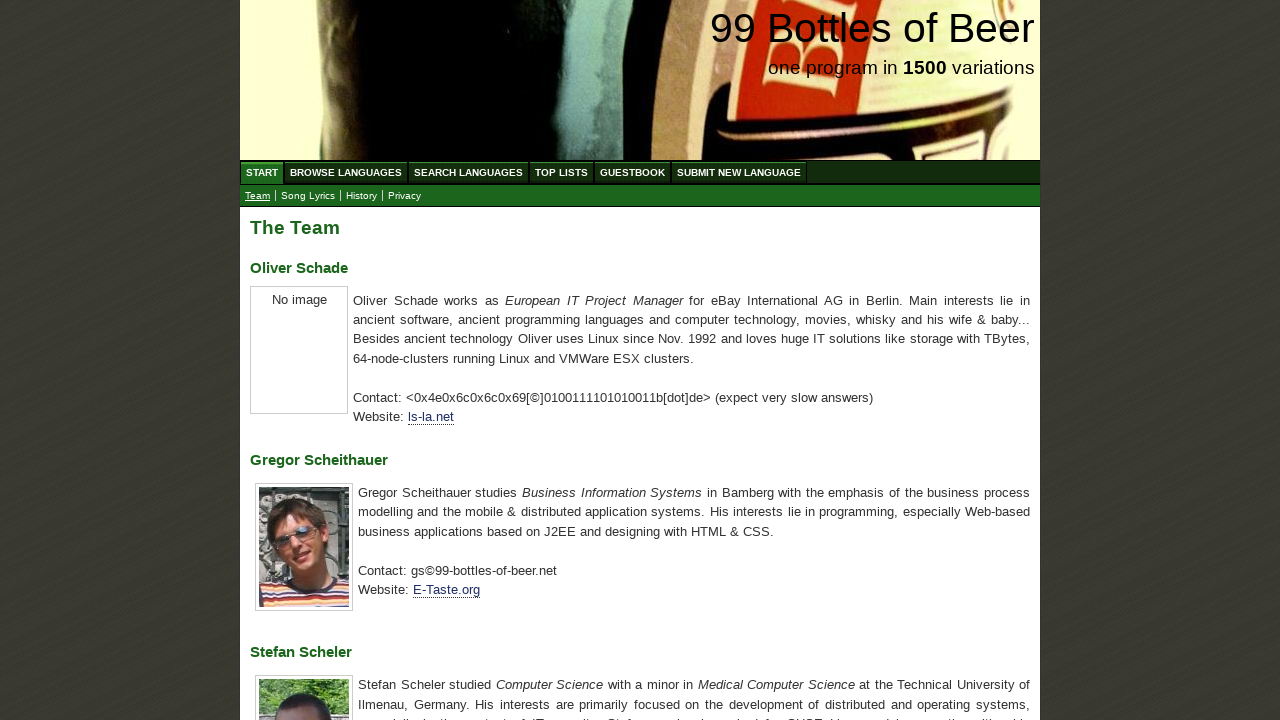

Set expected author names for verification
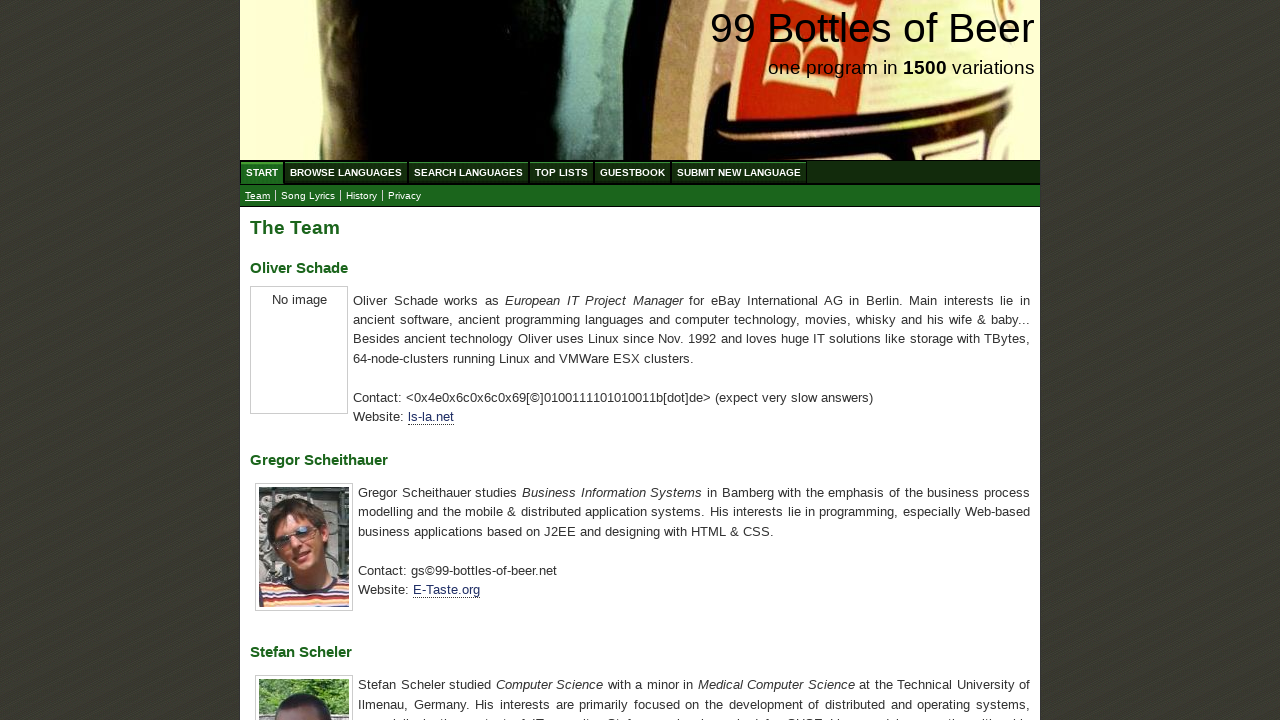

Verified all three author names are displayed correctly
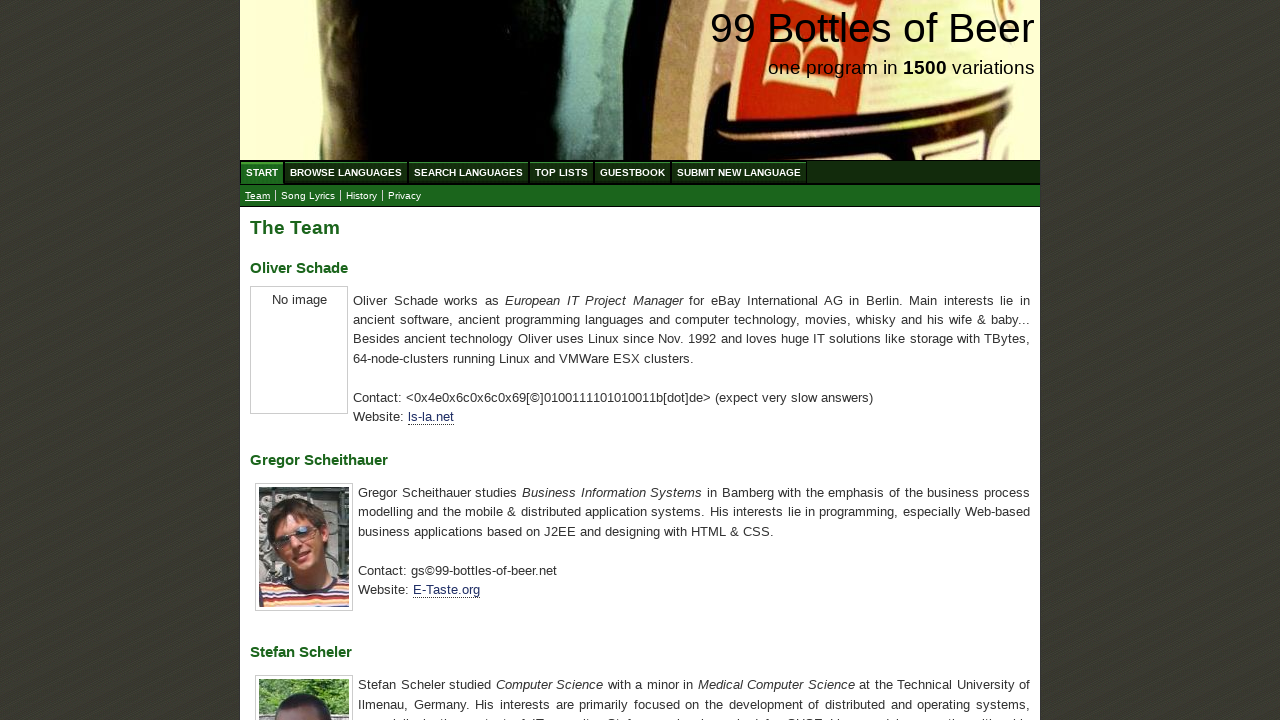

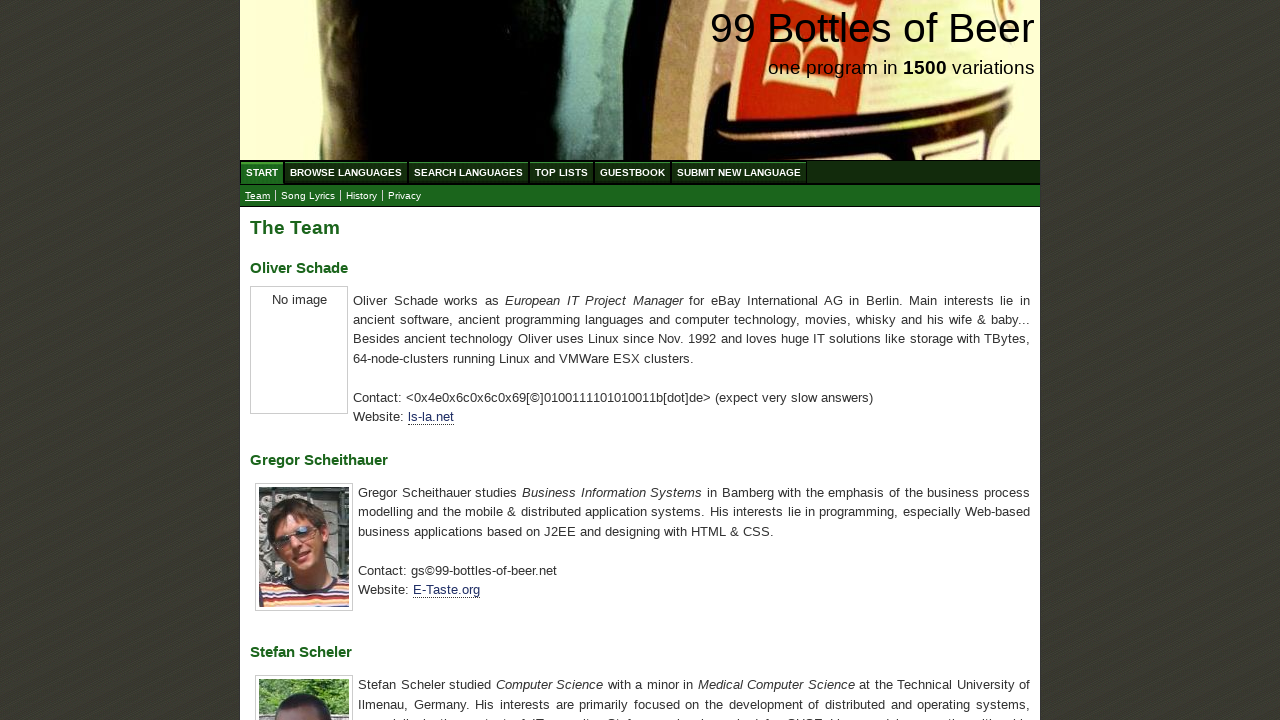